Tests checking for inconsistently appearing gallery element by repeatedly navigating to the page

Starting URL: https://the-internet.herokuapp.com/disappearing_elements

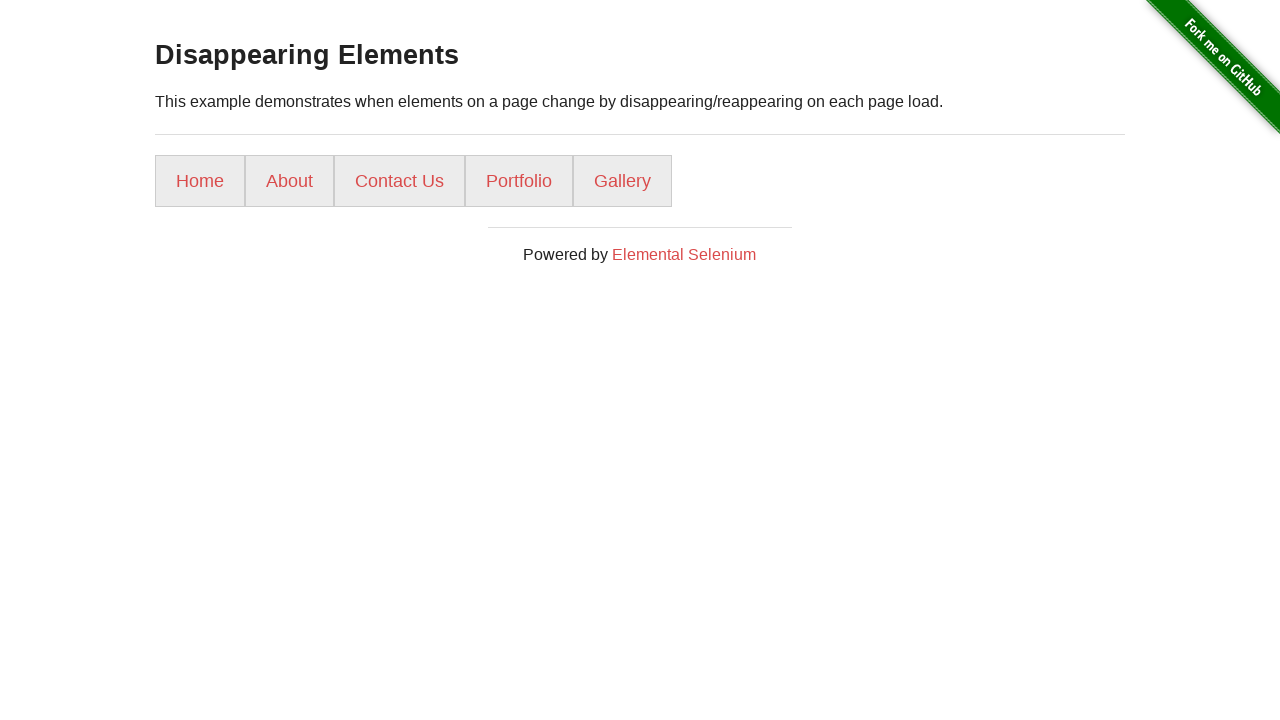

Reloaded page (iteration 1/5)
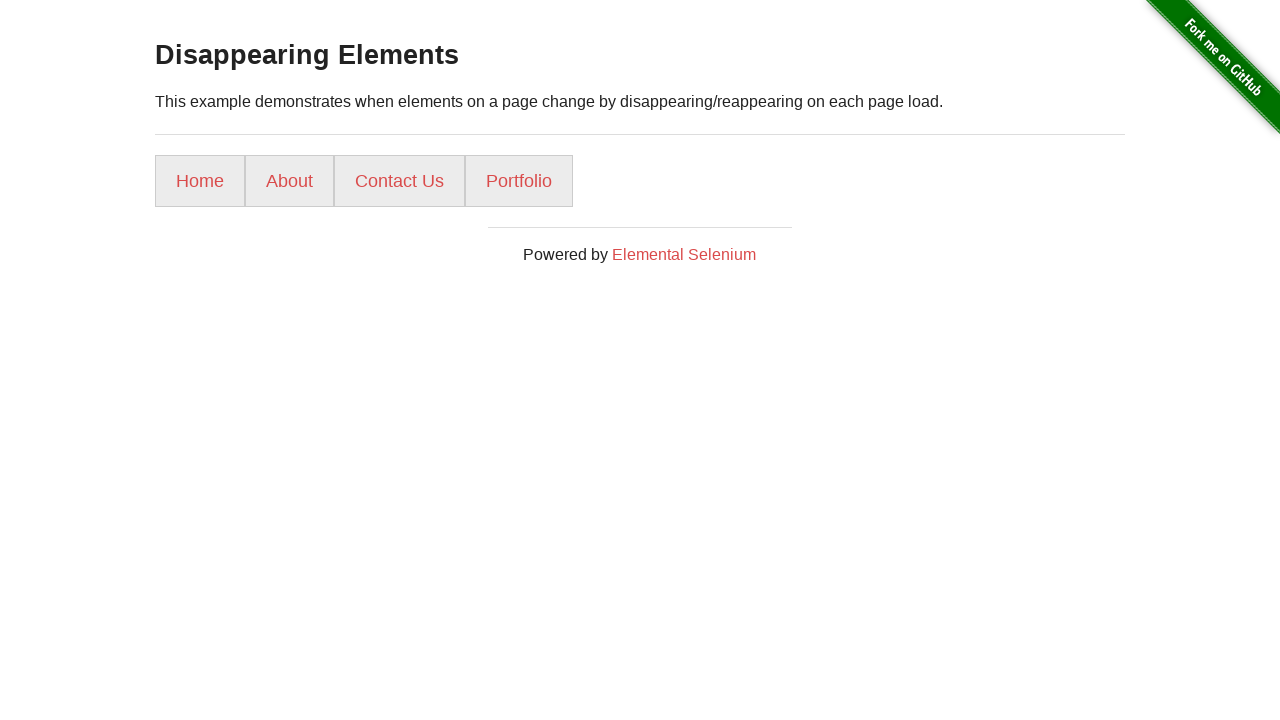

Navigation list items became visible
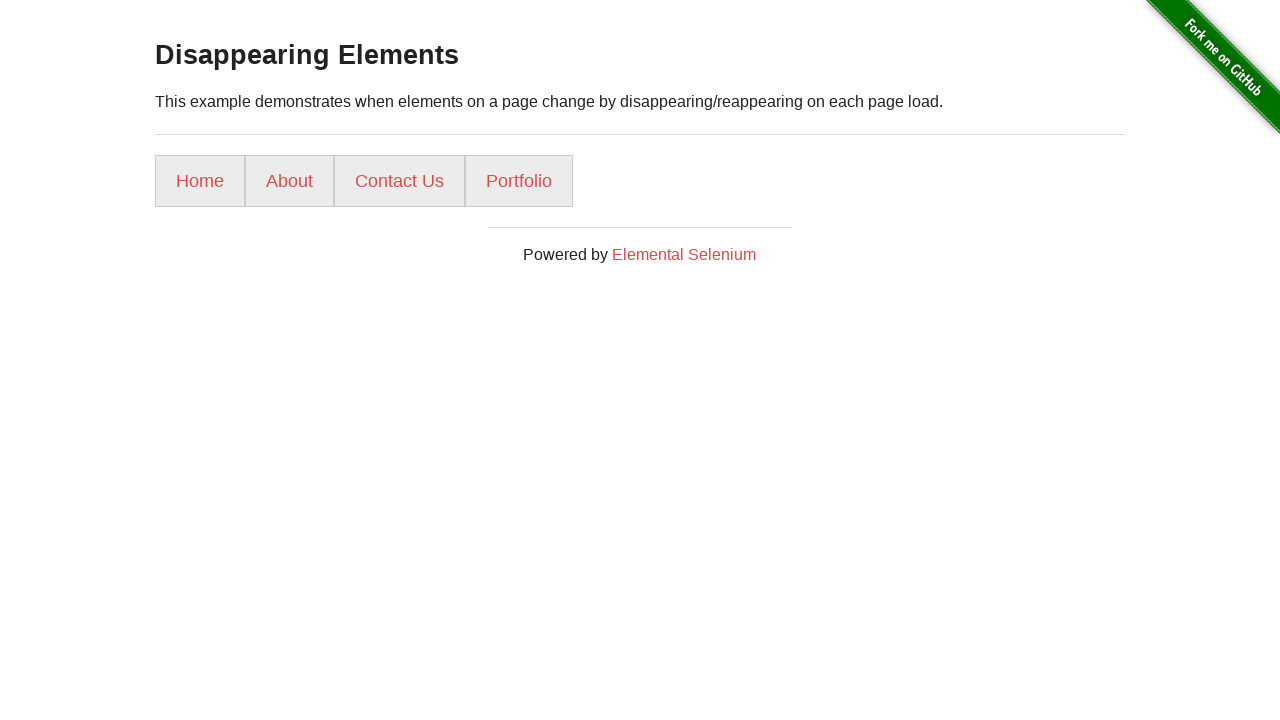

Located Gallery link element (iteration 1/5)
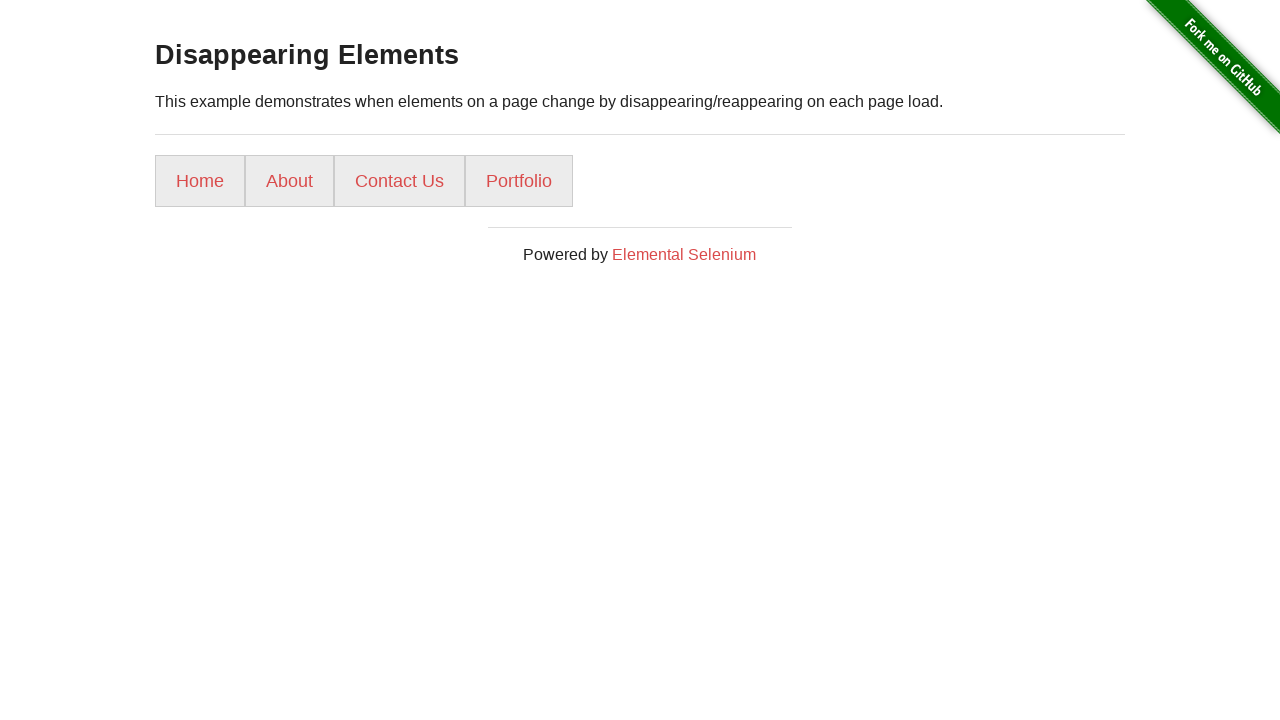

Reloaded page (iteration 2/5)
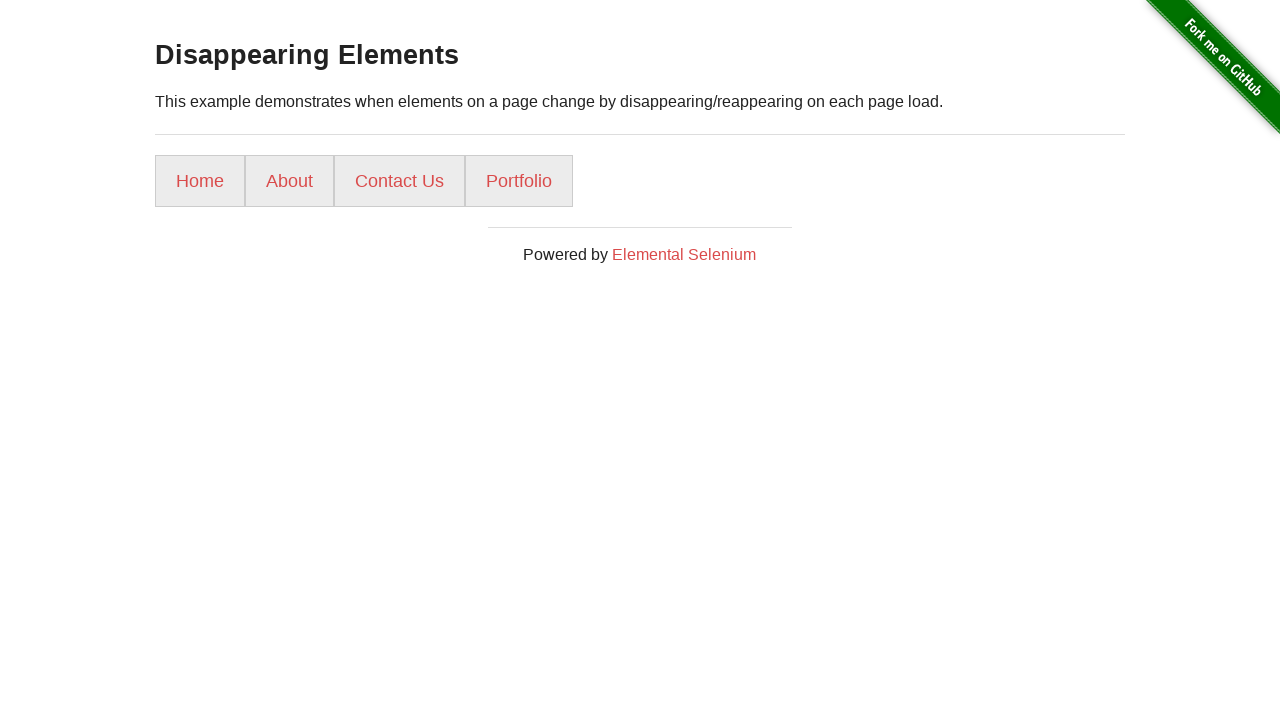

Navigation list items became visible
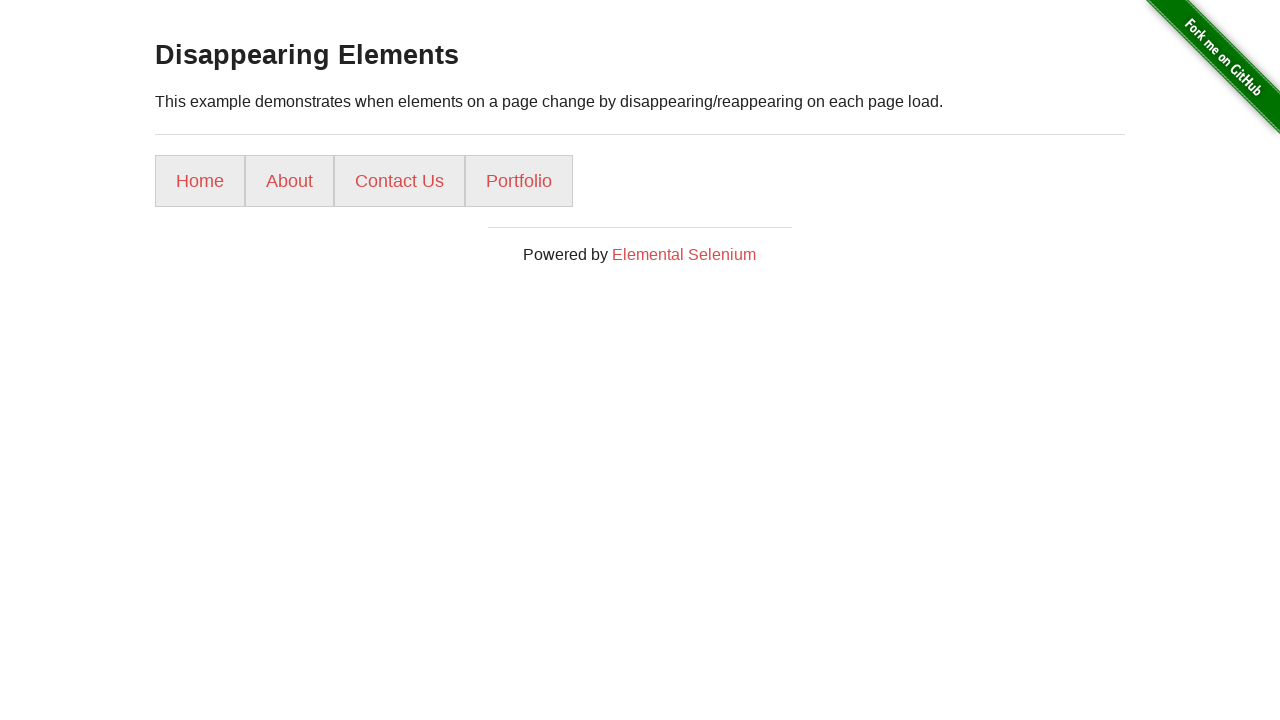

Located Gallery link element (iteration 2/5)
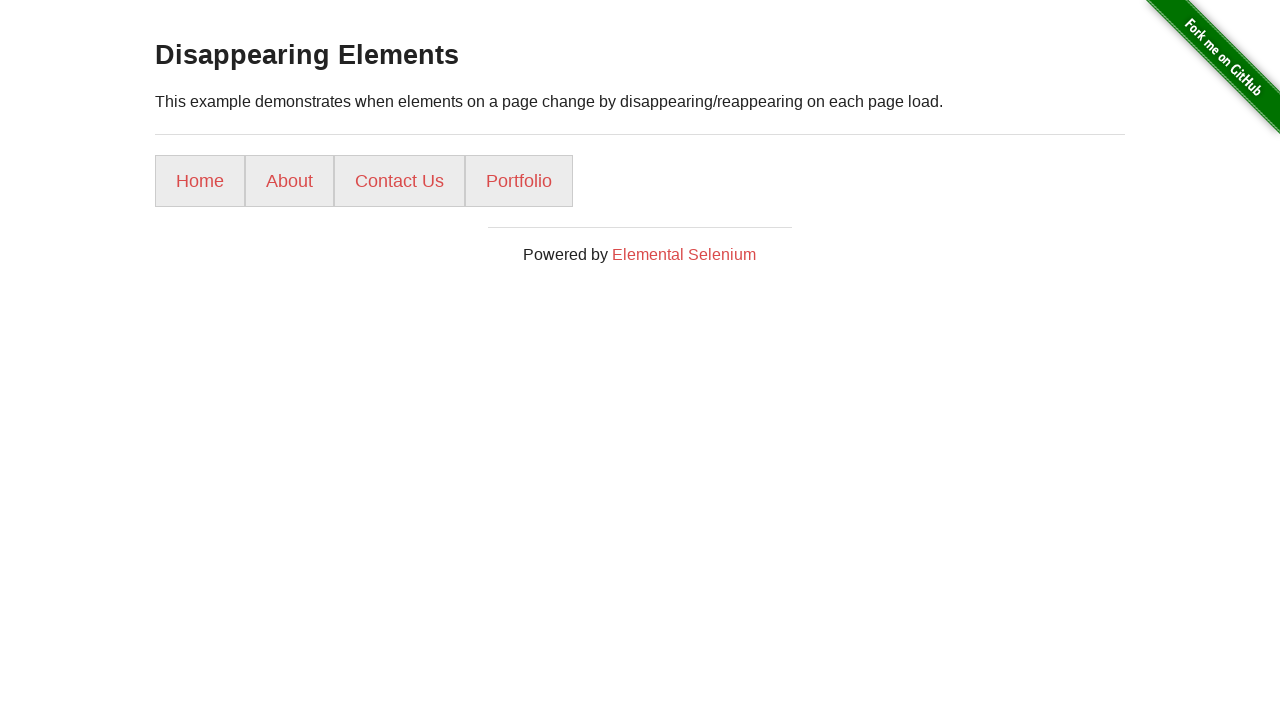

Reloaded page (iteration 3/5)
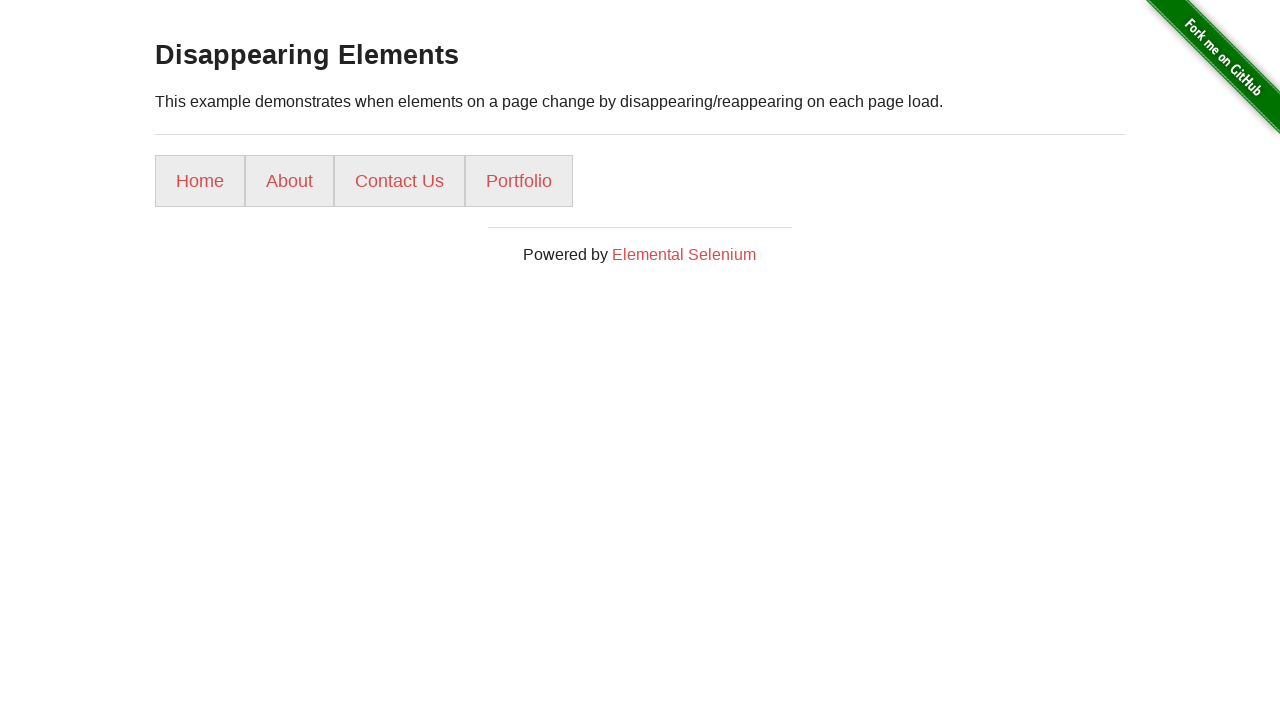

Navigation list items became visible
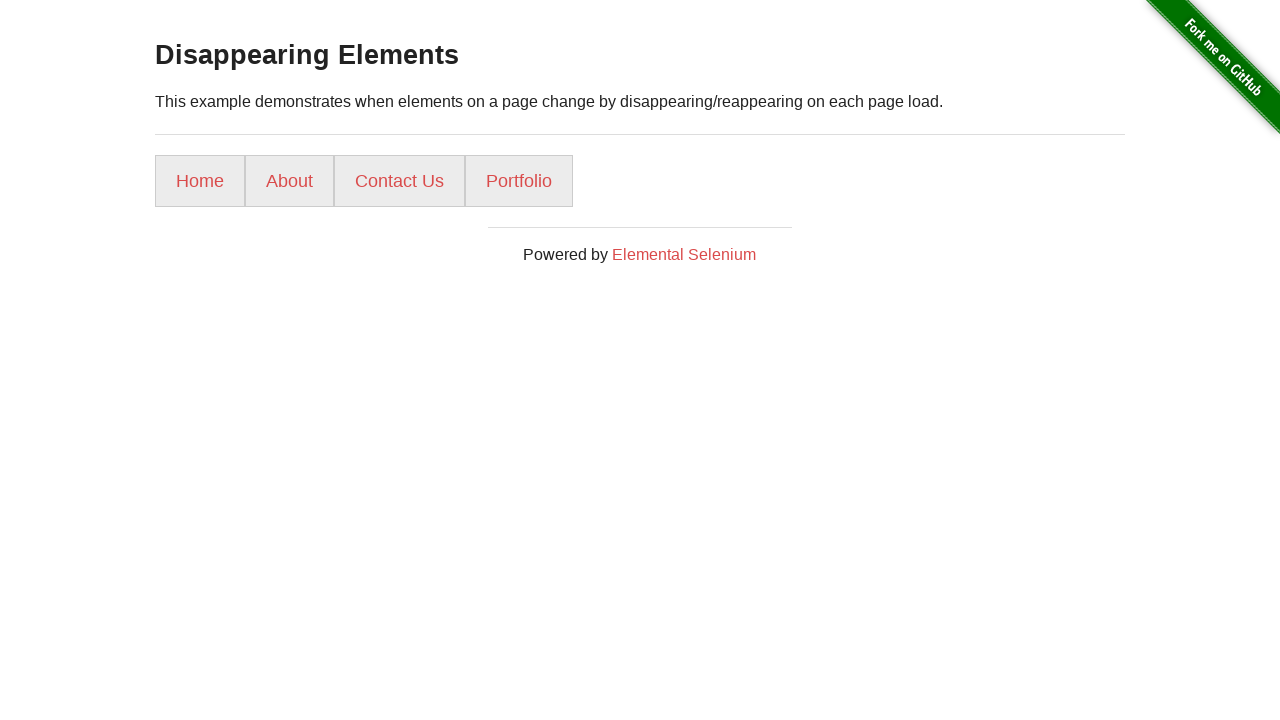

Located Gallery link element (iteration 3/5)
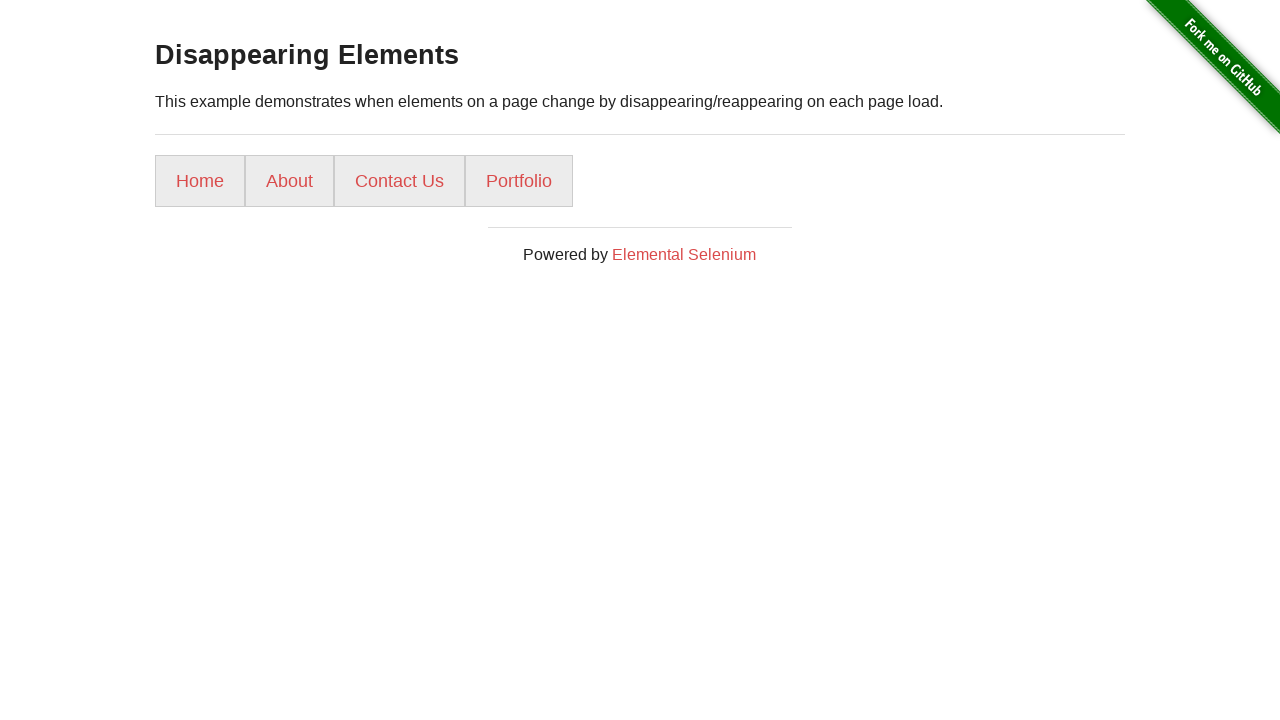

Reloaded page (iteration 4/5)
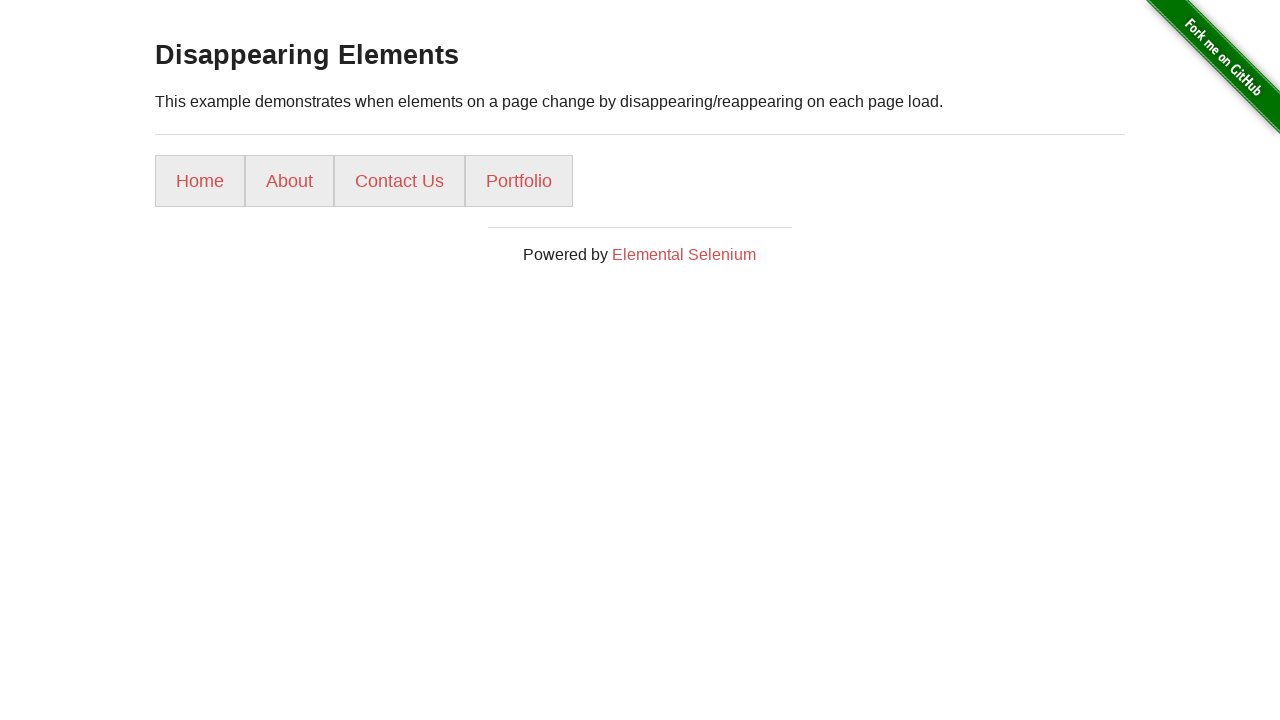

Navigation list items became visible
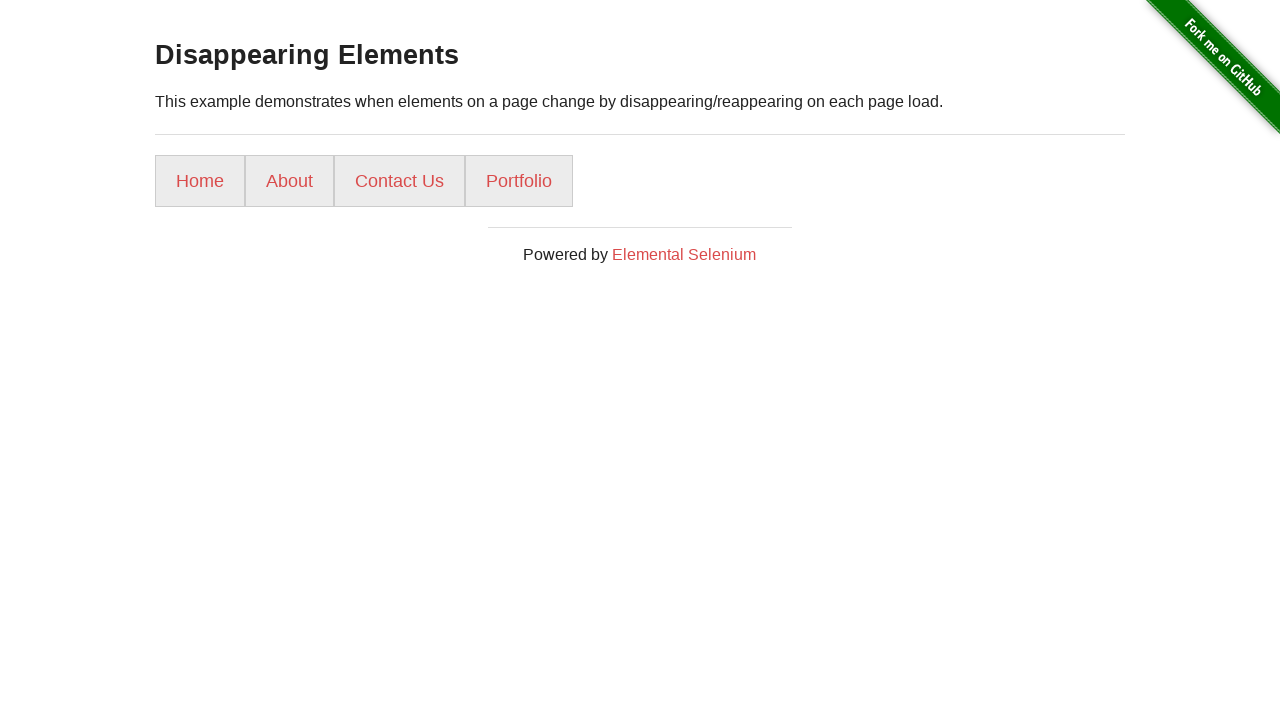

Located Gallery link element (iteration 4/5)
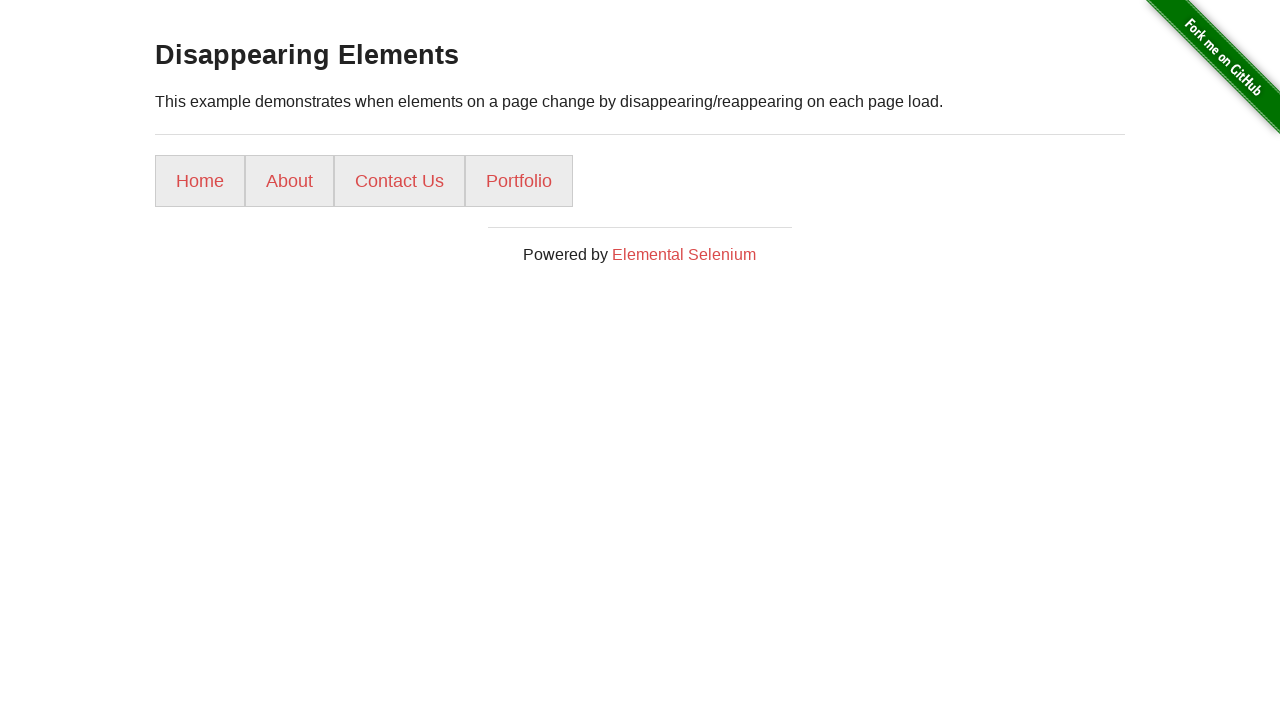

Reloaded page (iteration 5/5)
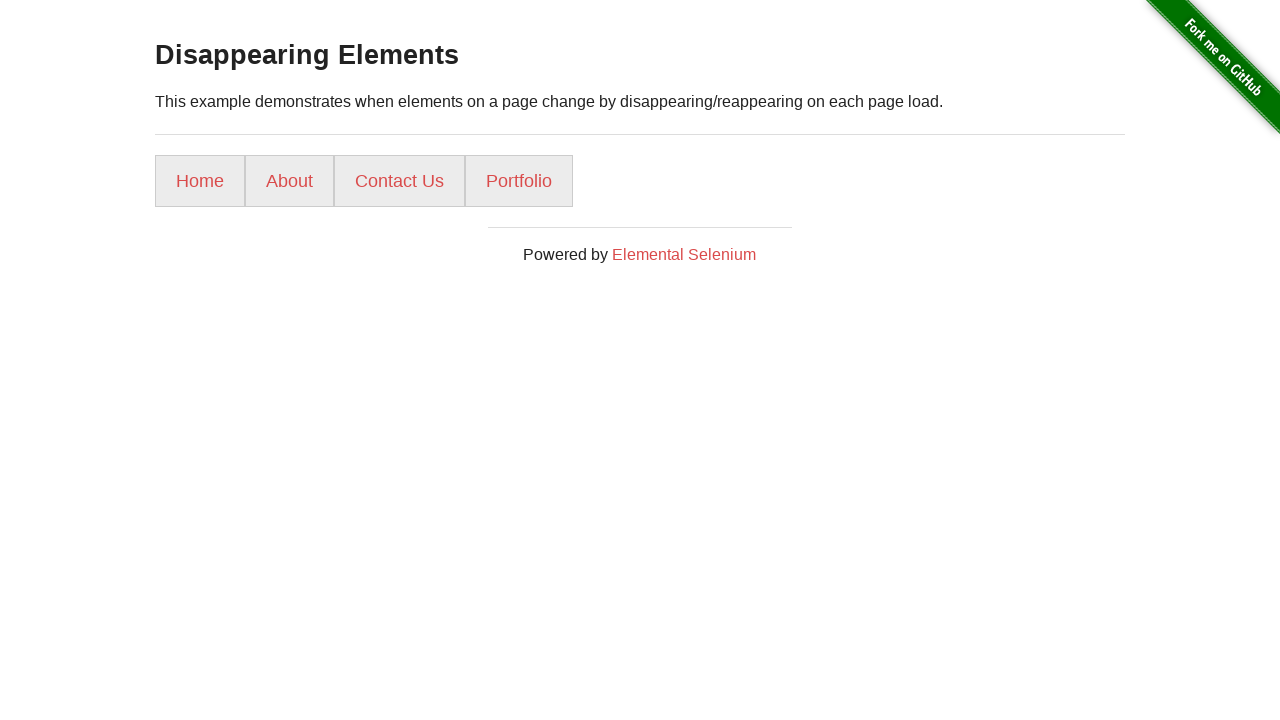

Navigation list items became visible
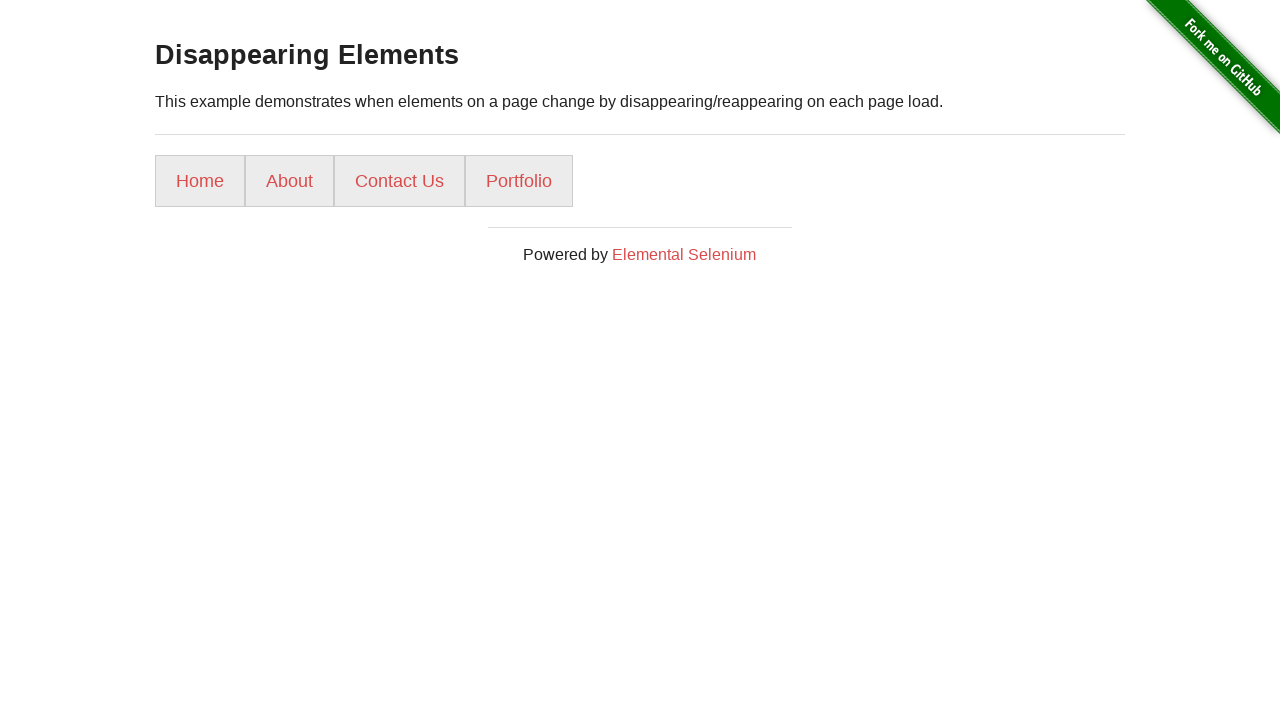

Located Gallery link element (iteration 5/5)
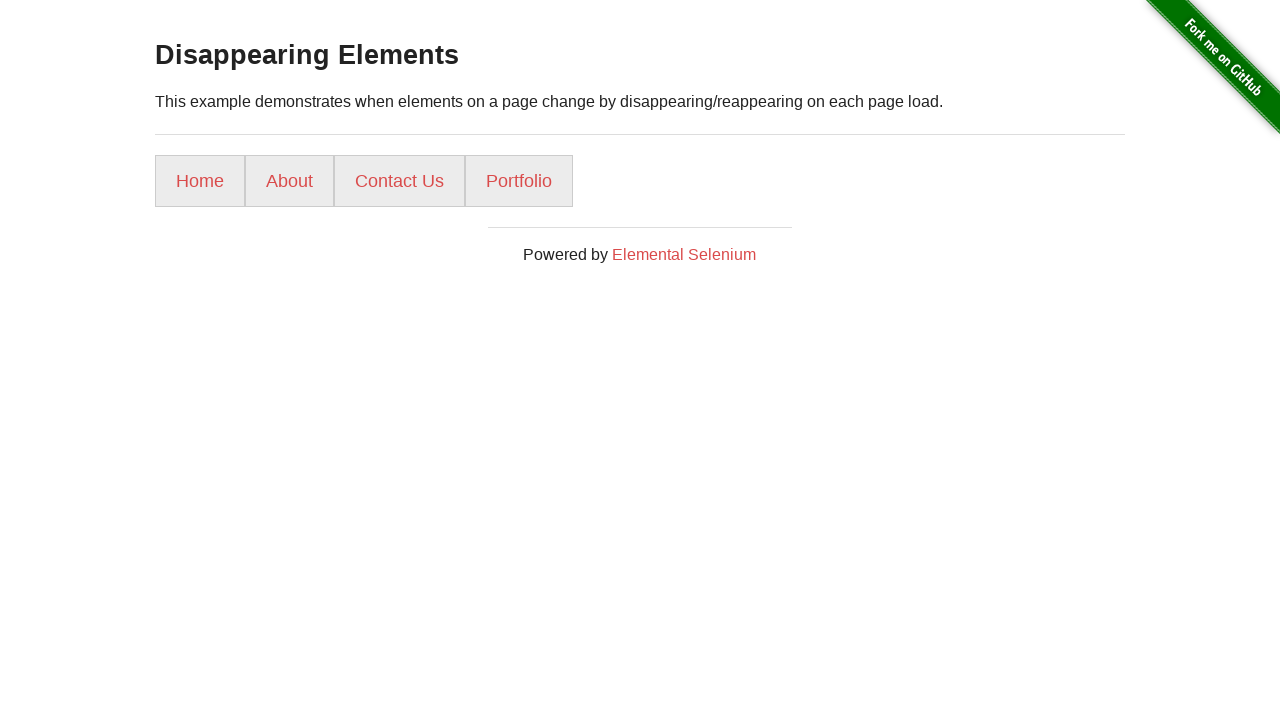

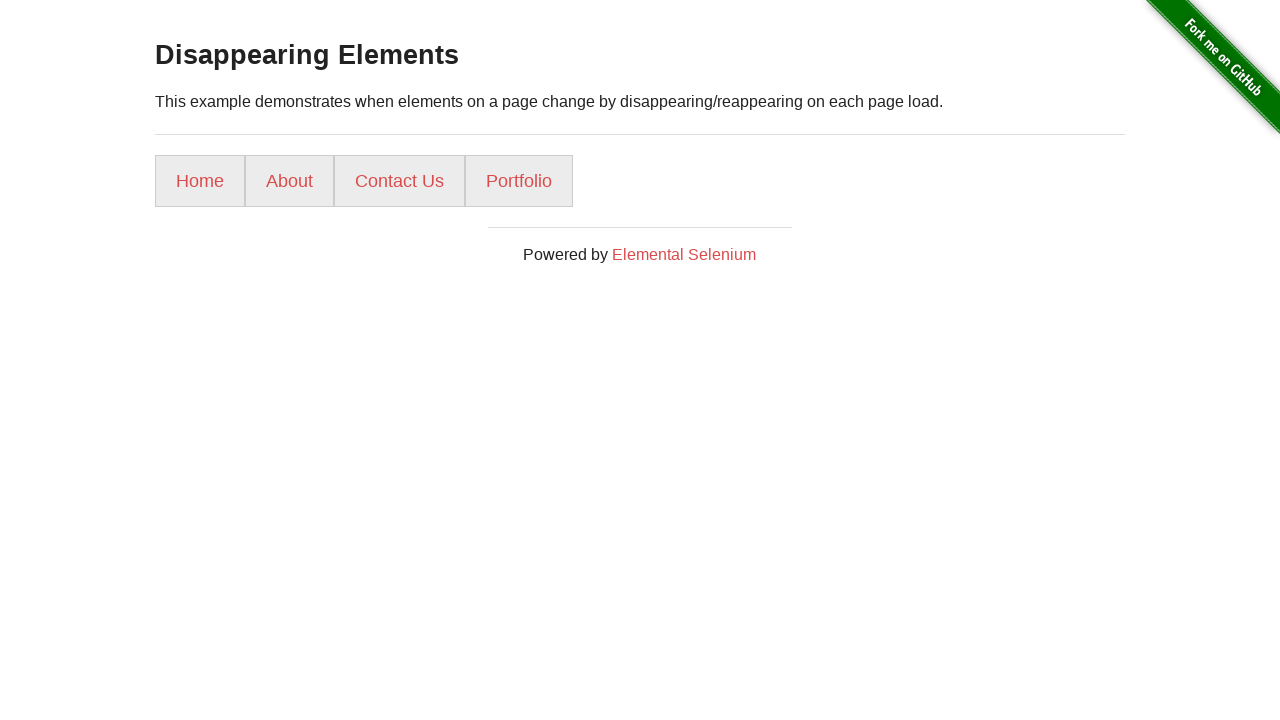